Navigates to a test automation practice website and maximizes the browser window

Starting URL: https://testautomationpractice.blogspot.com/

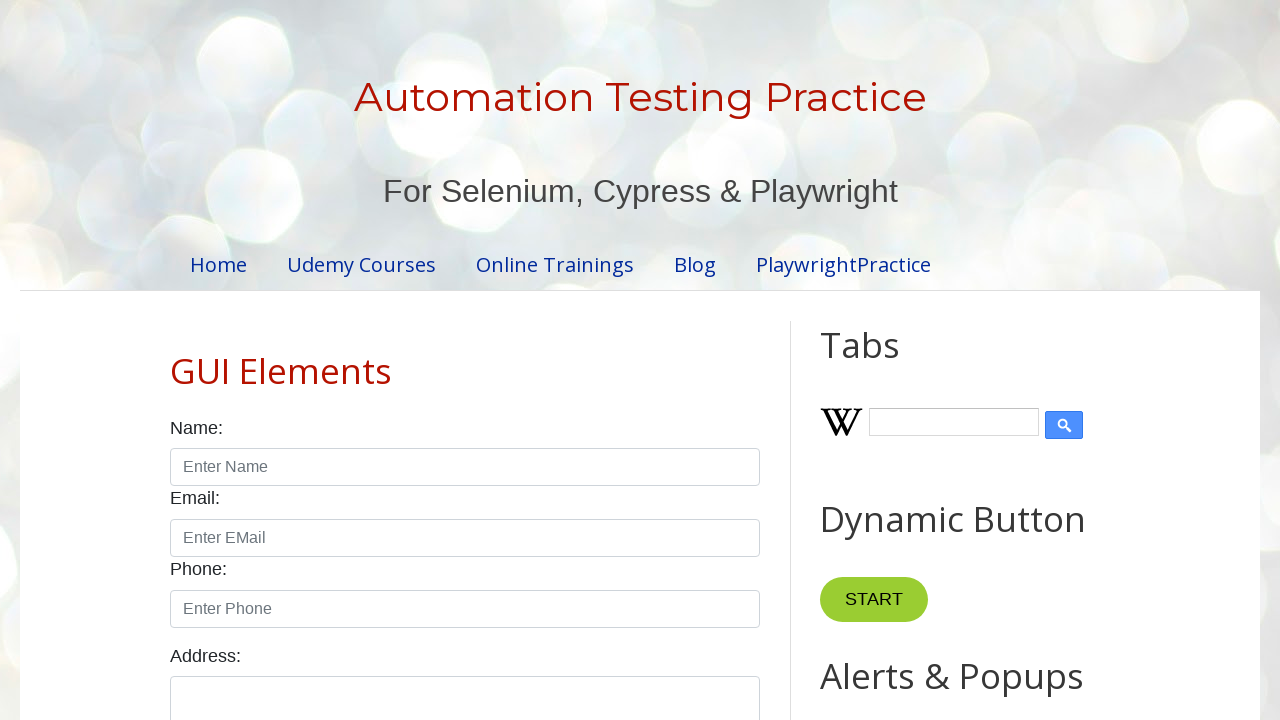

Set browser viewport to 1920x1080 to maximize window
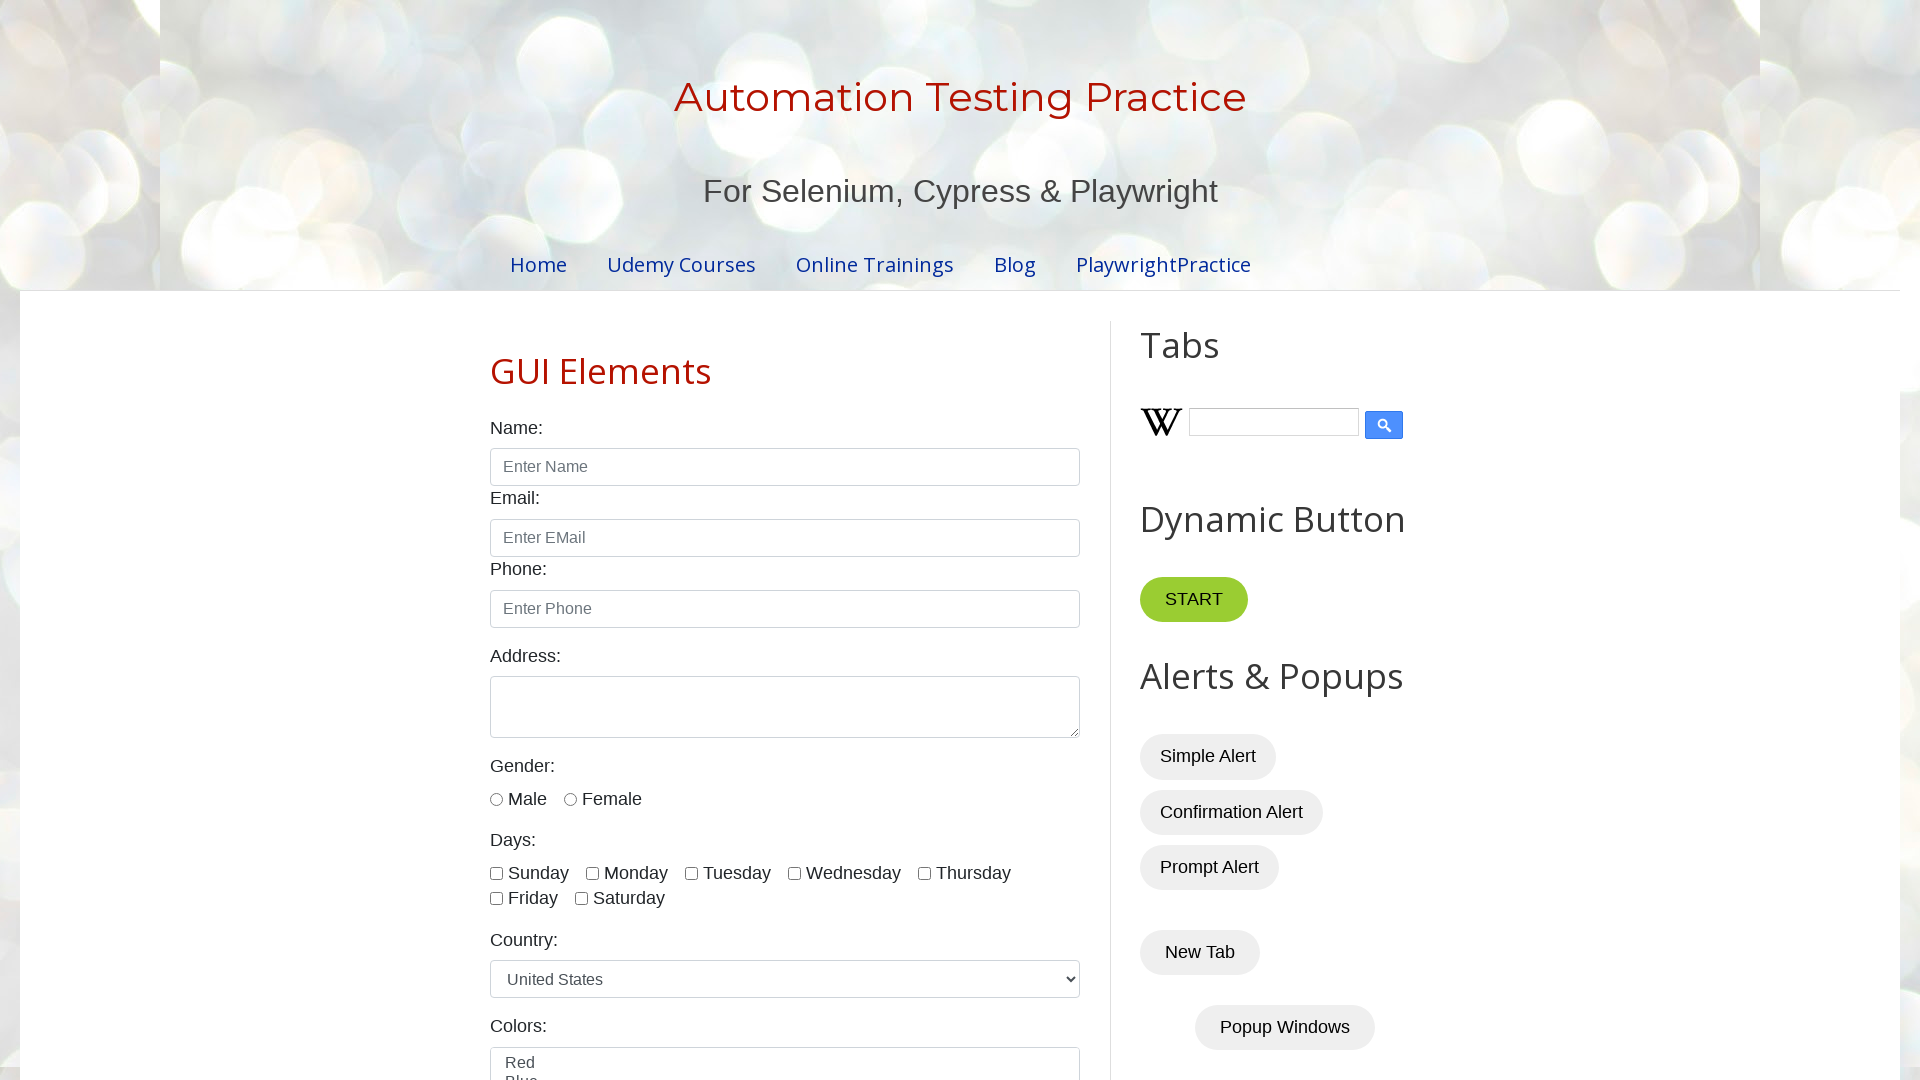

Page fully loaded
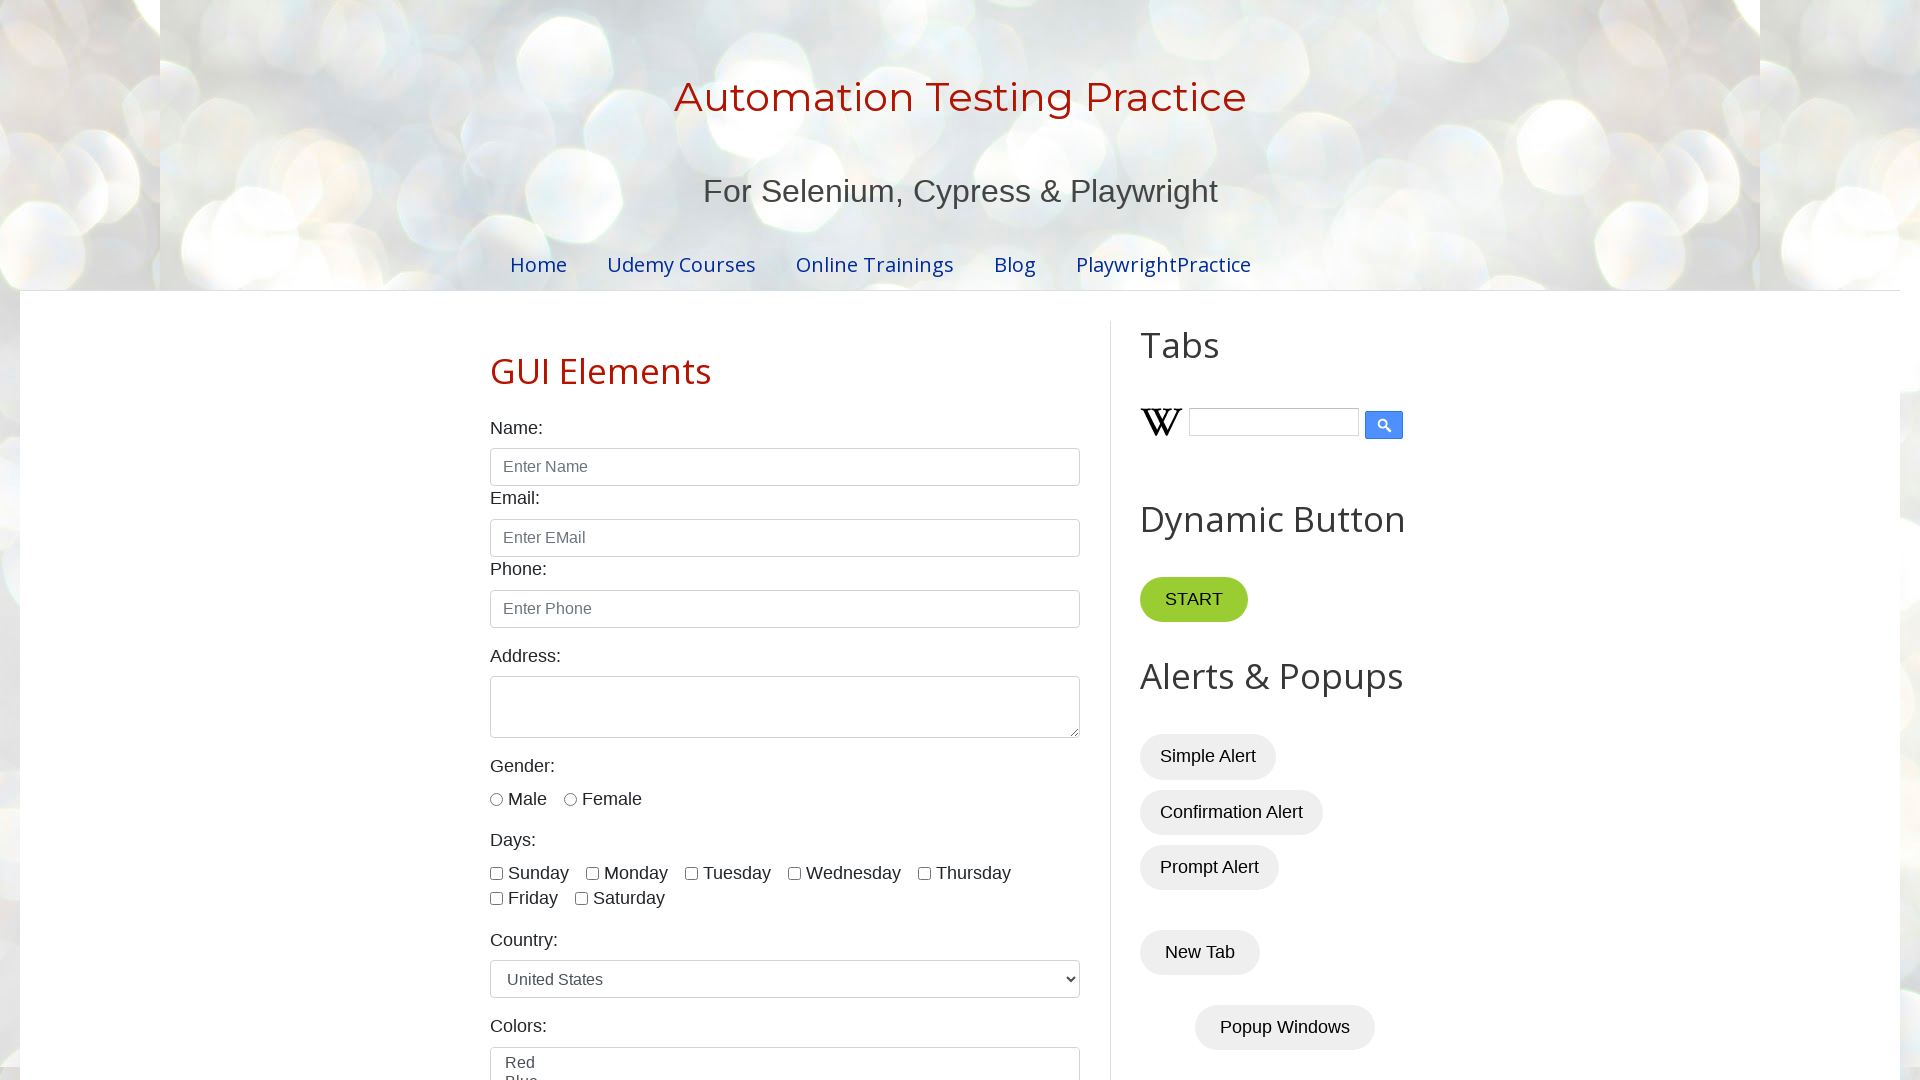

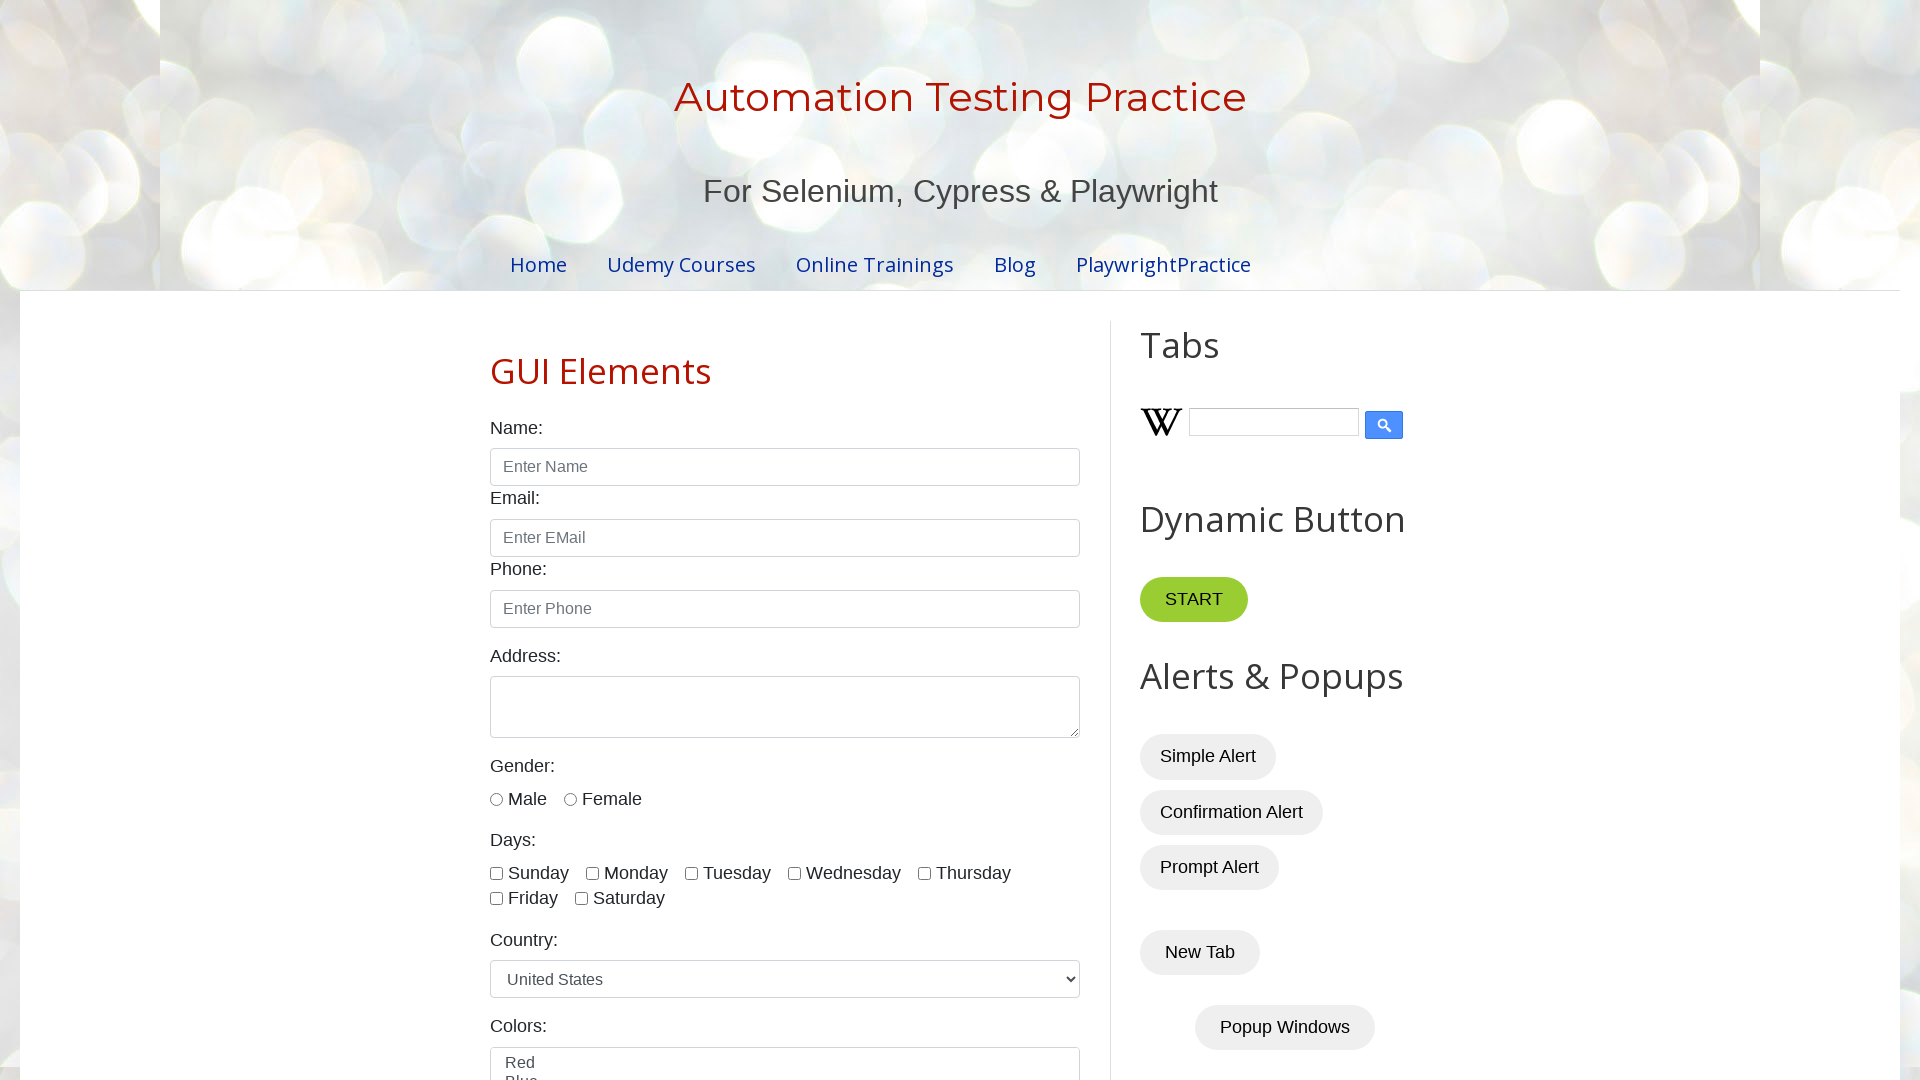